Tests a registration form by filling in required fields (first name, last name, email) and submitting, then verifies successful registration message is displayed.

Starting URL: http://suninjuly.github.io/registration1.html

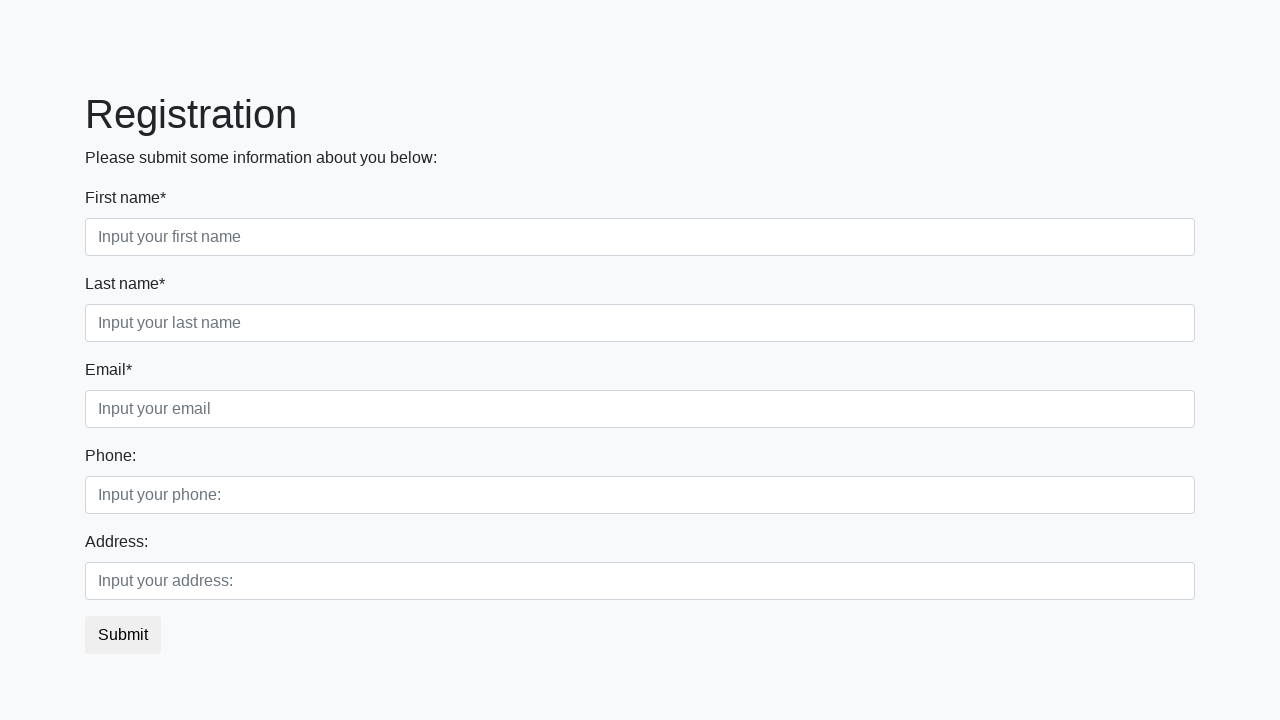

Filled first name field with 'Ivan' on input.form-control.first[required]
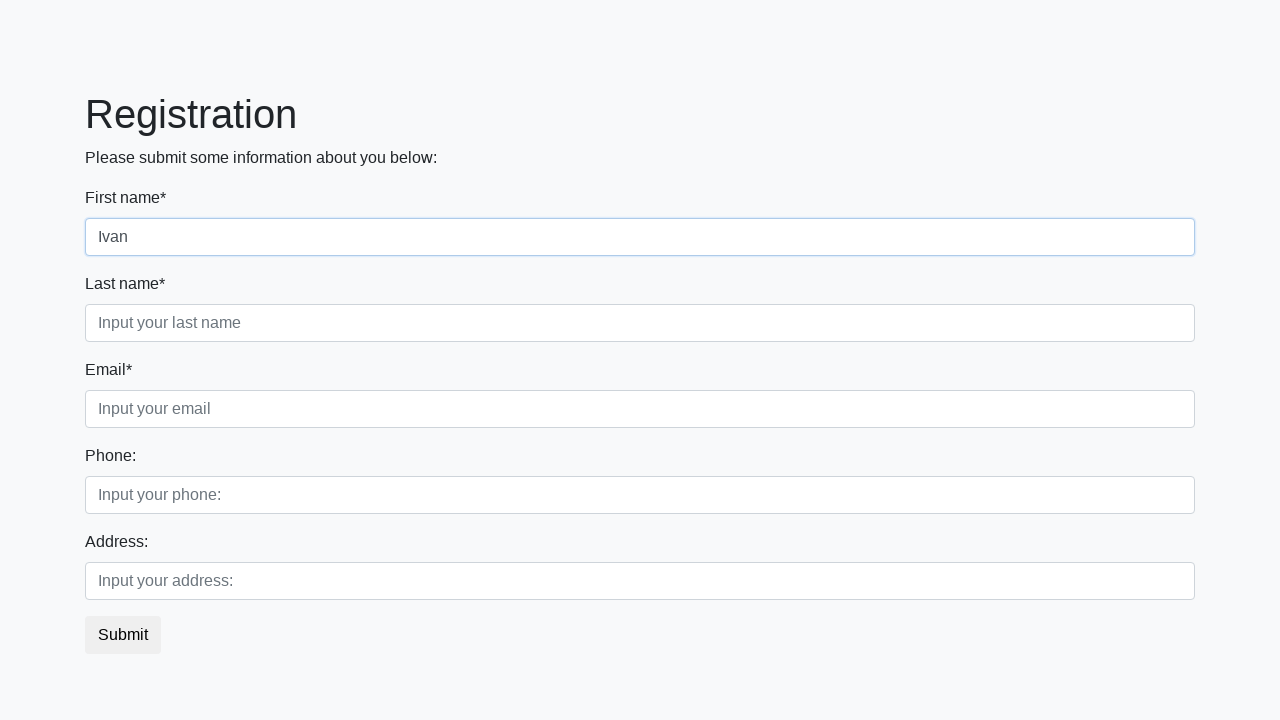

Filled last name field with 'Popovych' on input.form-control.second[required]
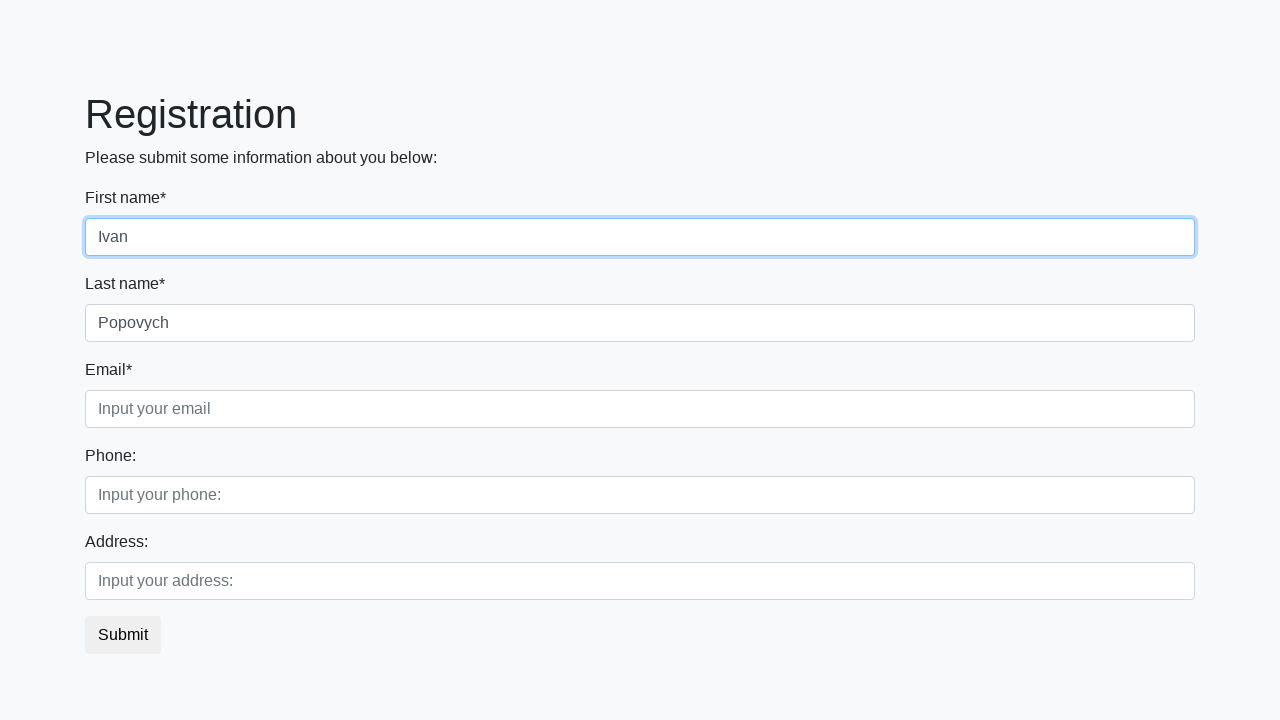

Filled email field with 'ivan_popovych@gmail.com' on input.form-control.third[required]
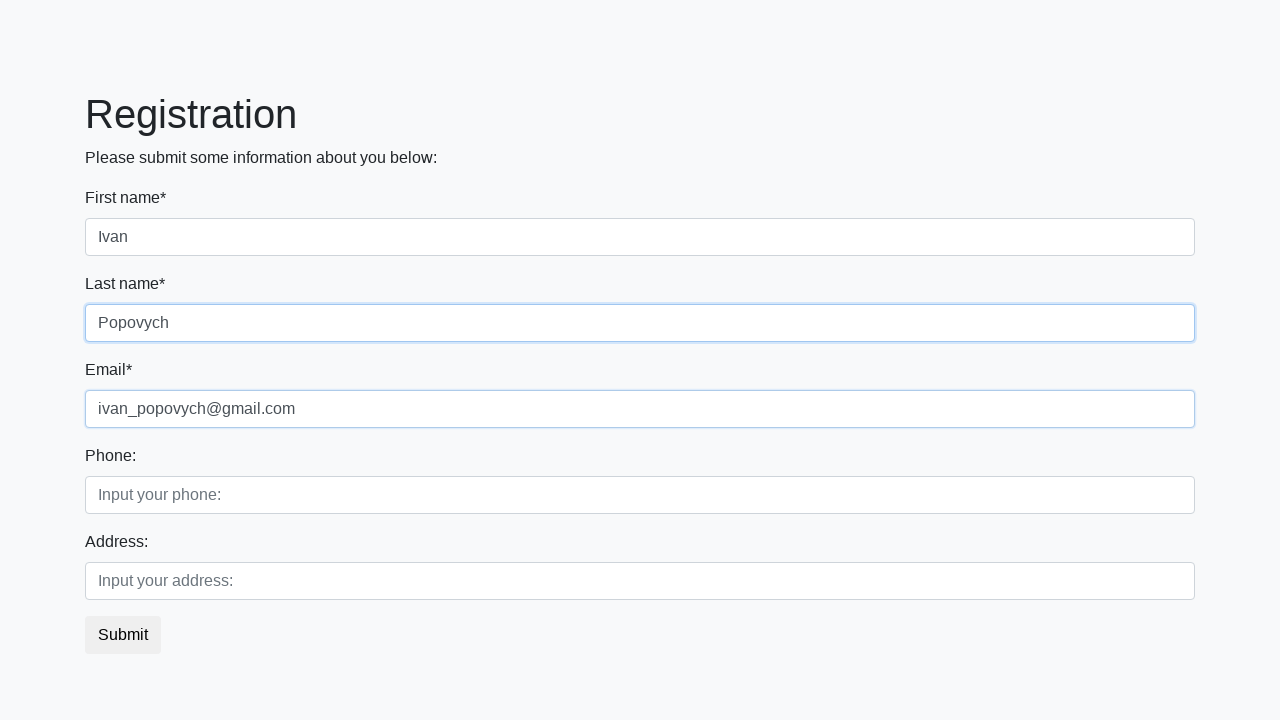

Clicked submit button to register at (123, 635) on button.btn
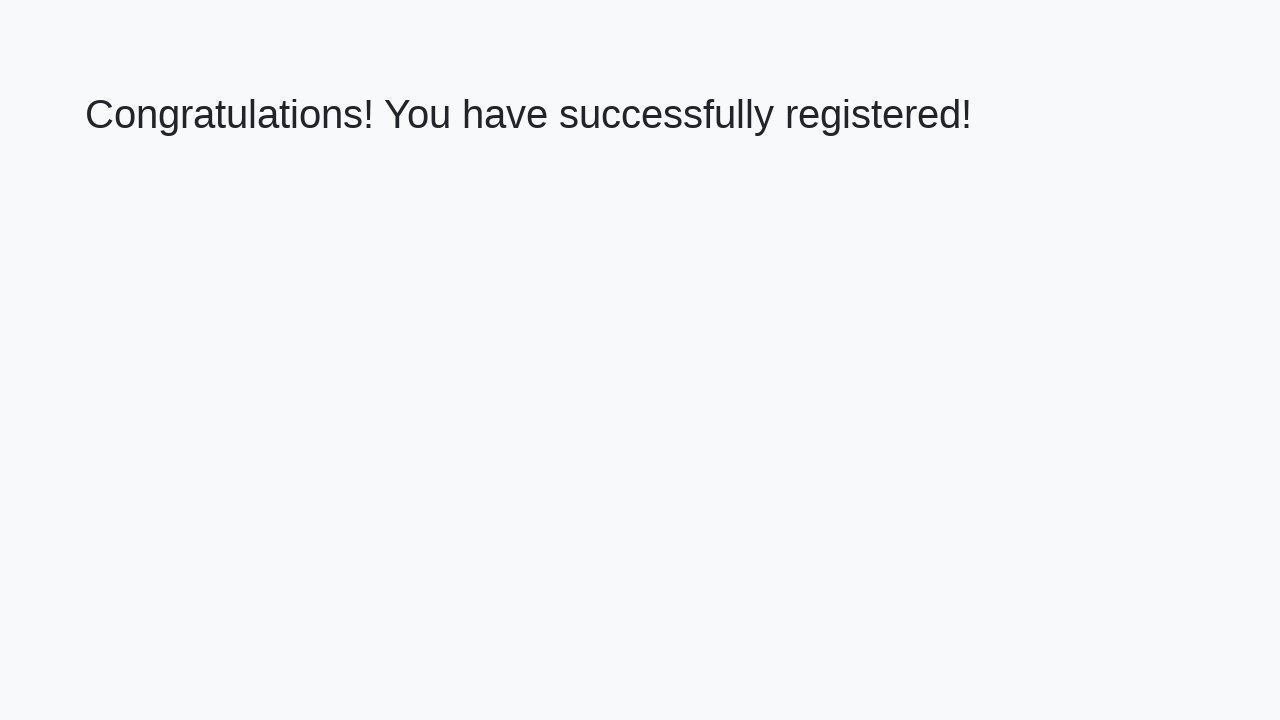

Success message header loaded
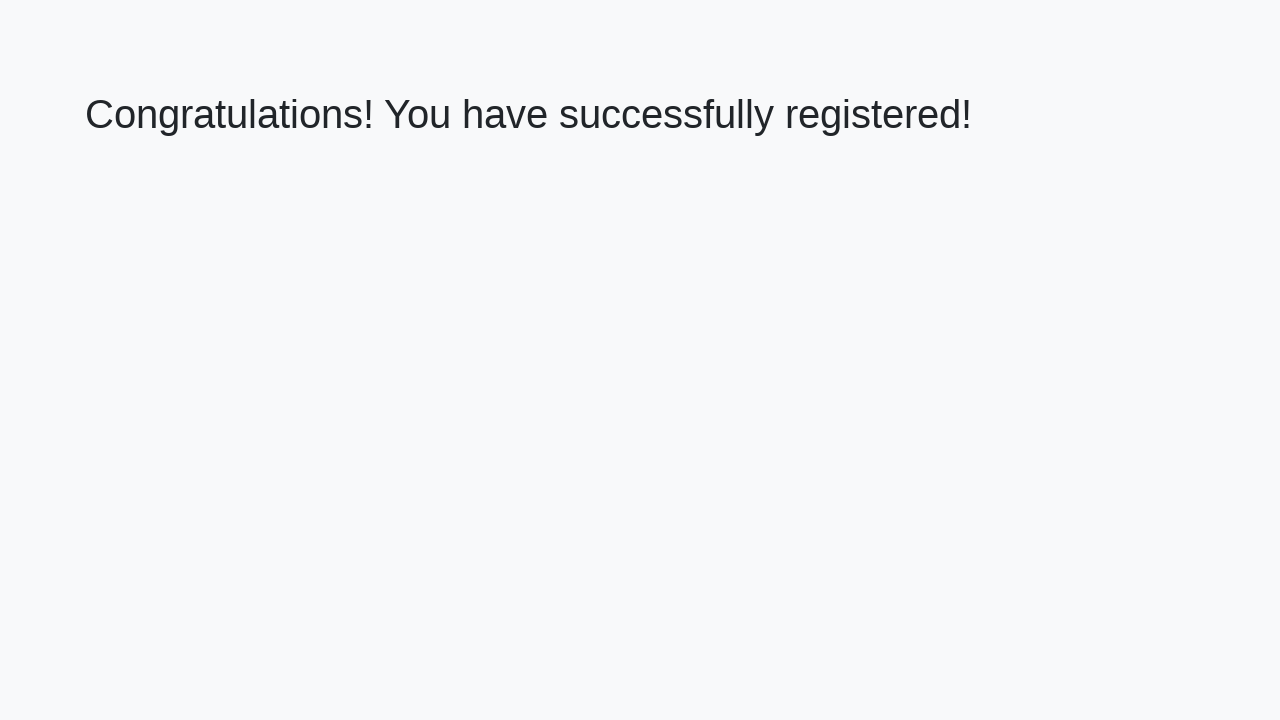

Retrieved success message: 'Congratulations! You have successfully registered!'
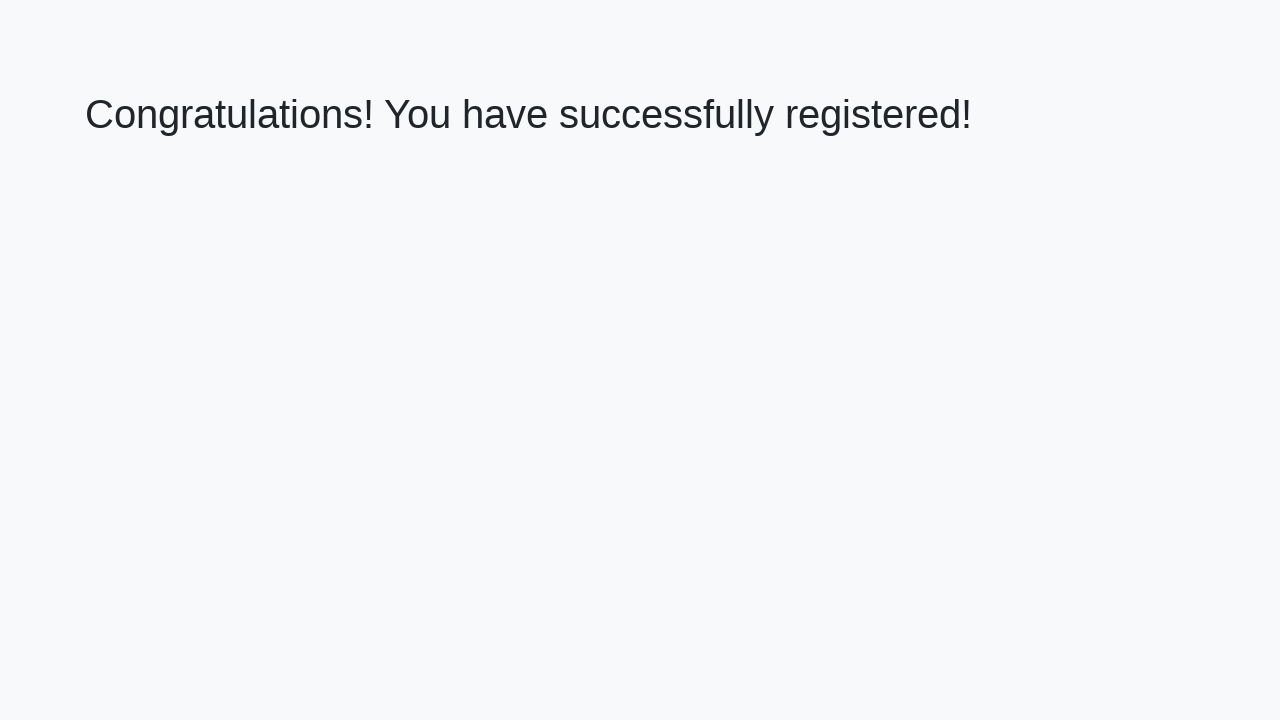

Verified registration success message matches expected text
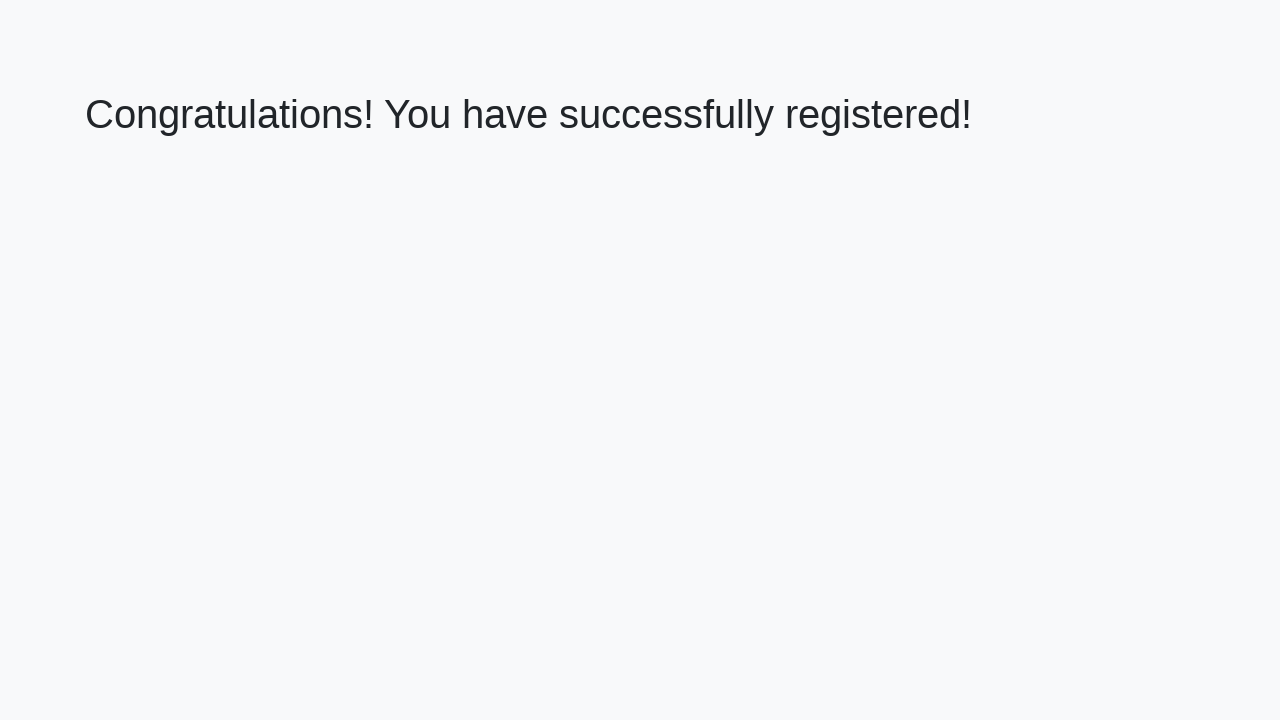

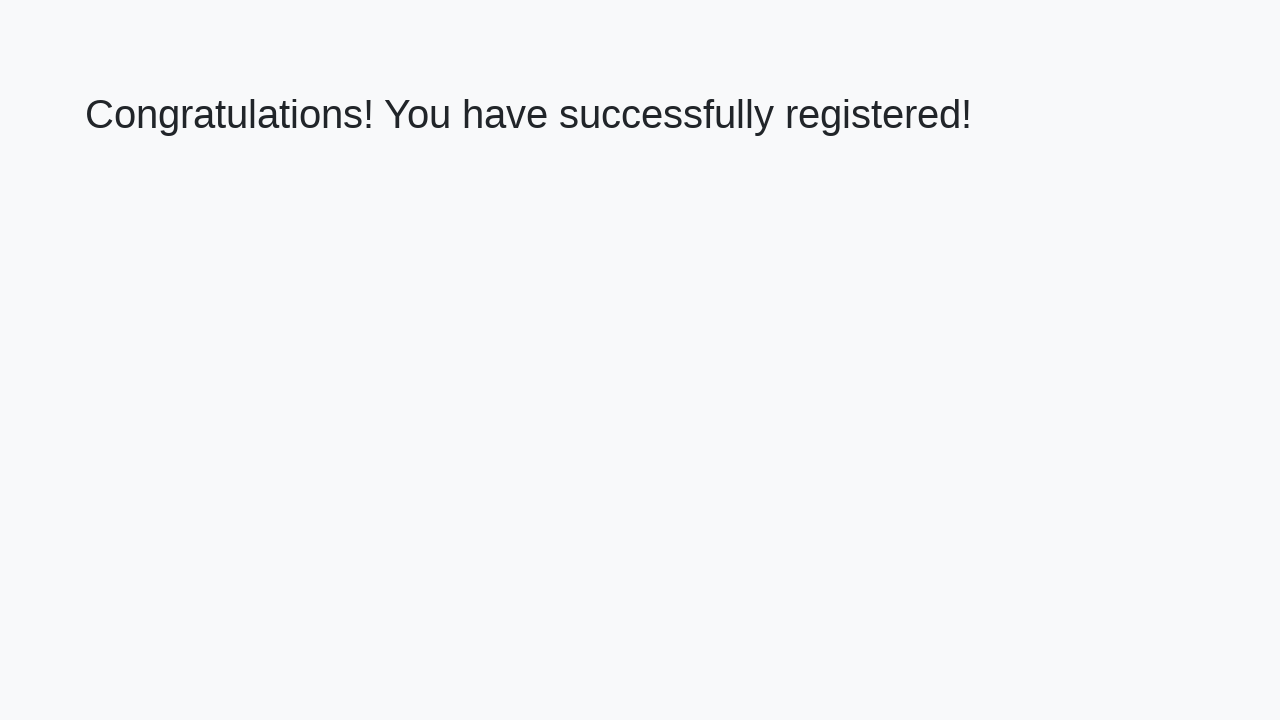